Tests vertical scrolling functionality by scrolling down the page twice and then scrolling up partially using JavaScript execution.

Starting URL: https://www.selenium.dev/

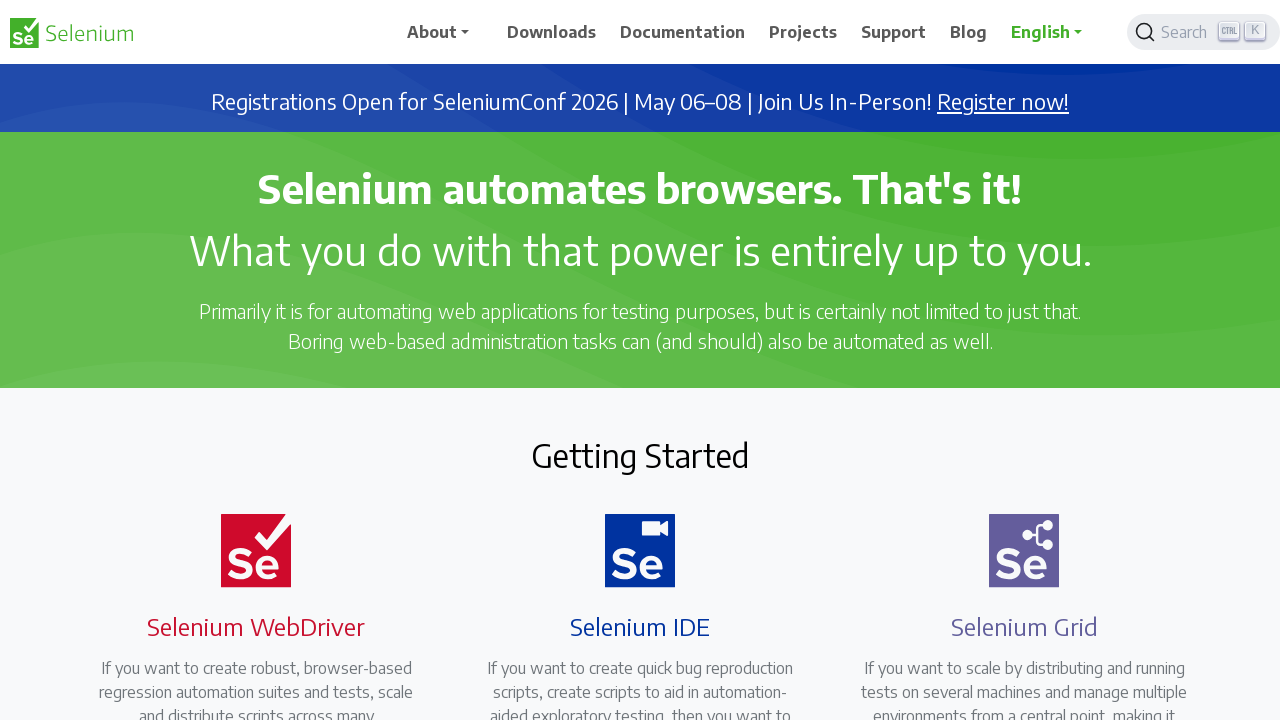

Scrolled down 500 pixels
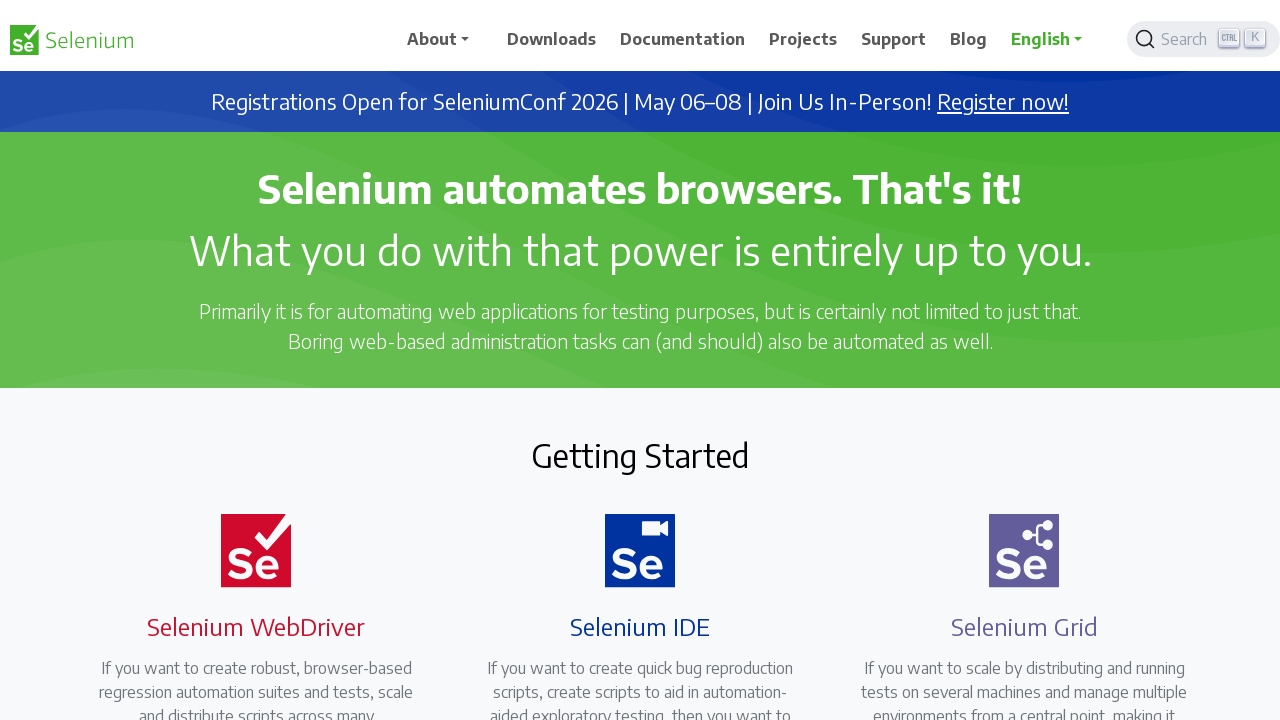

Waited 2 seconds to observe first scroll
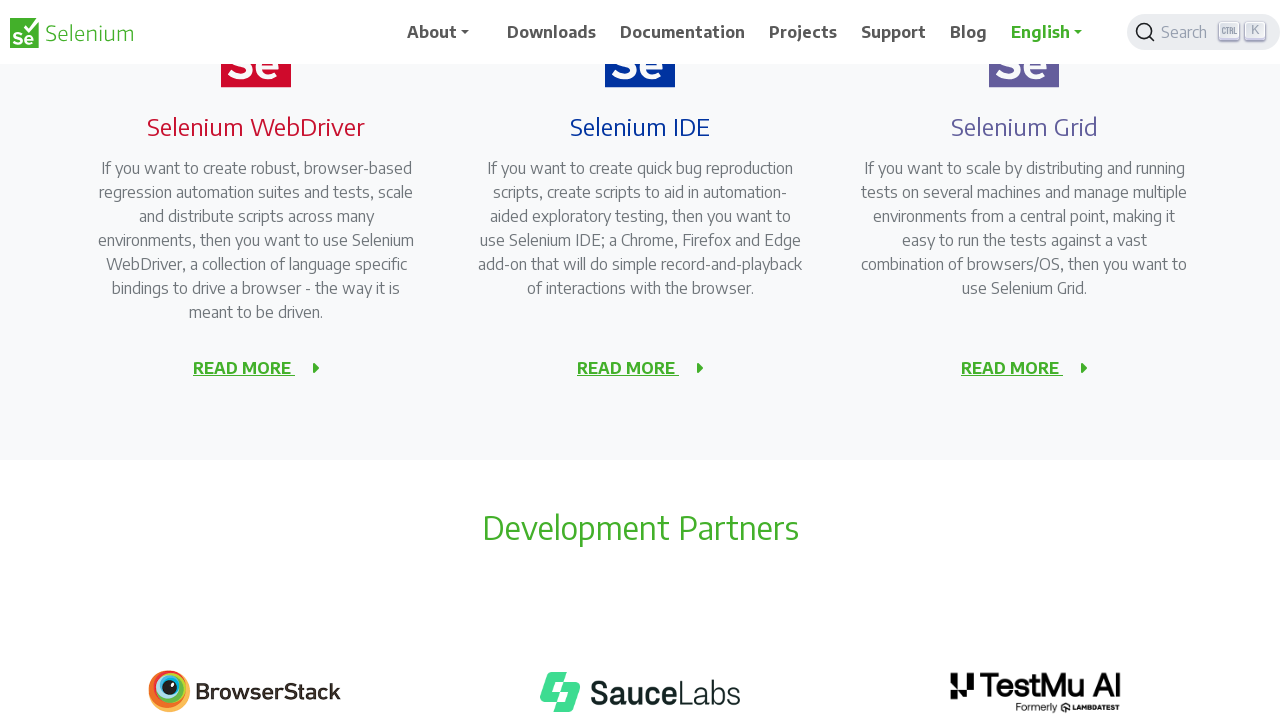

Scrolled down another 500 pixels
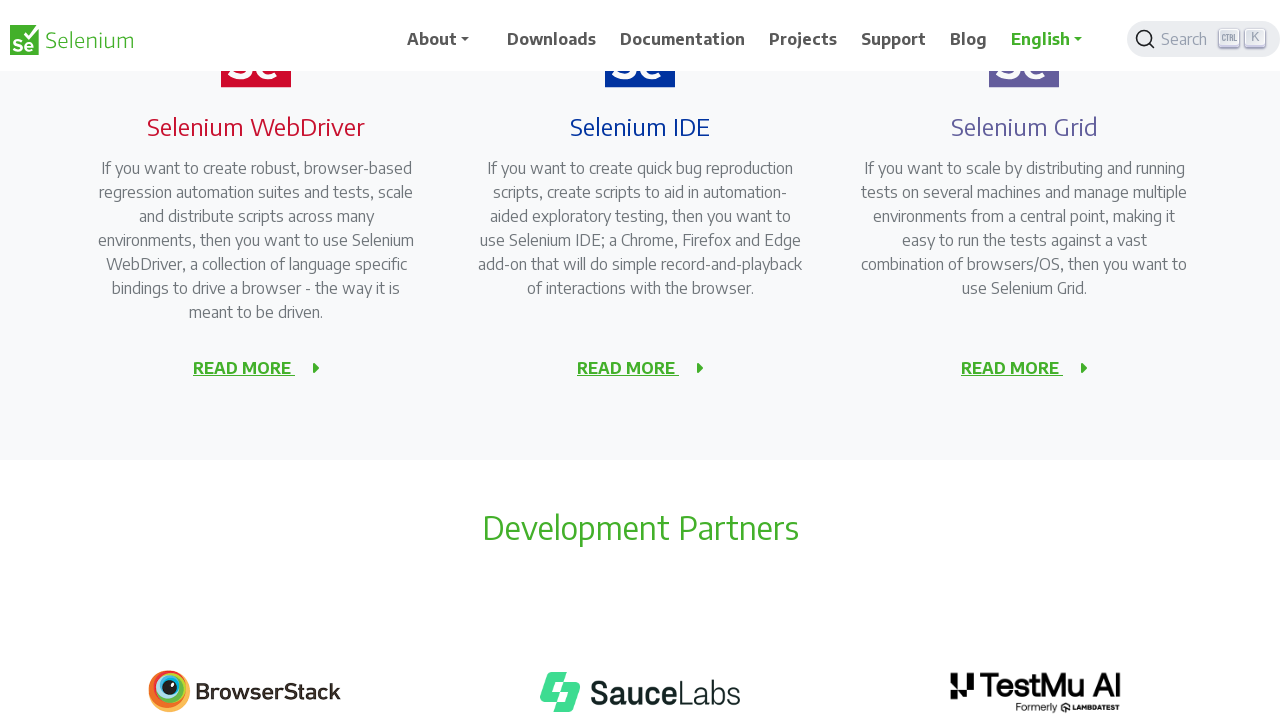

Waited 2 seconds to observe second scroll
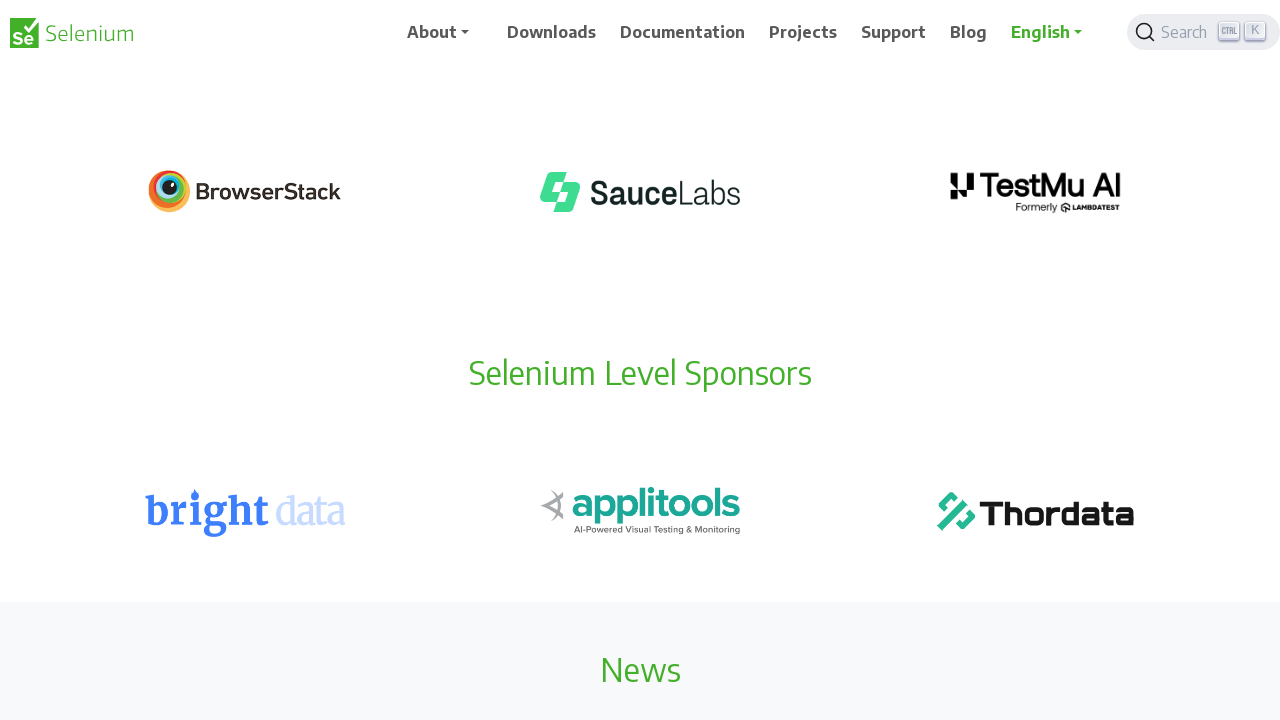

Scrolled up 200 pixels
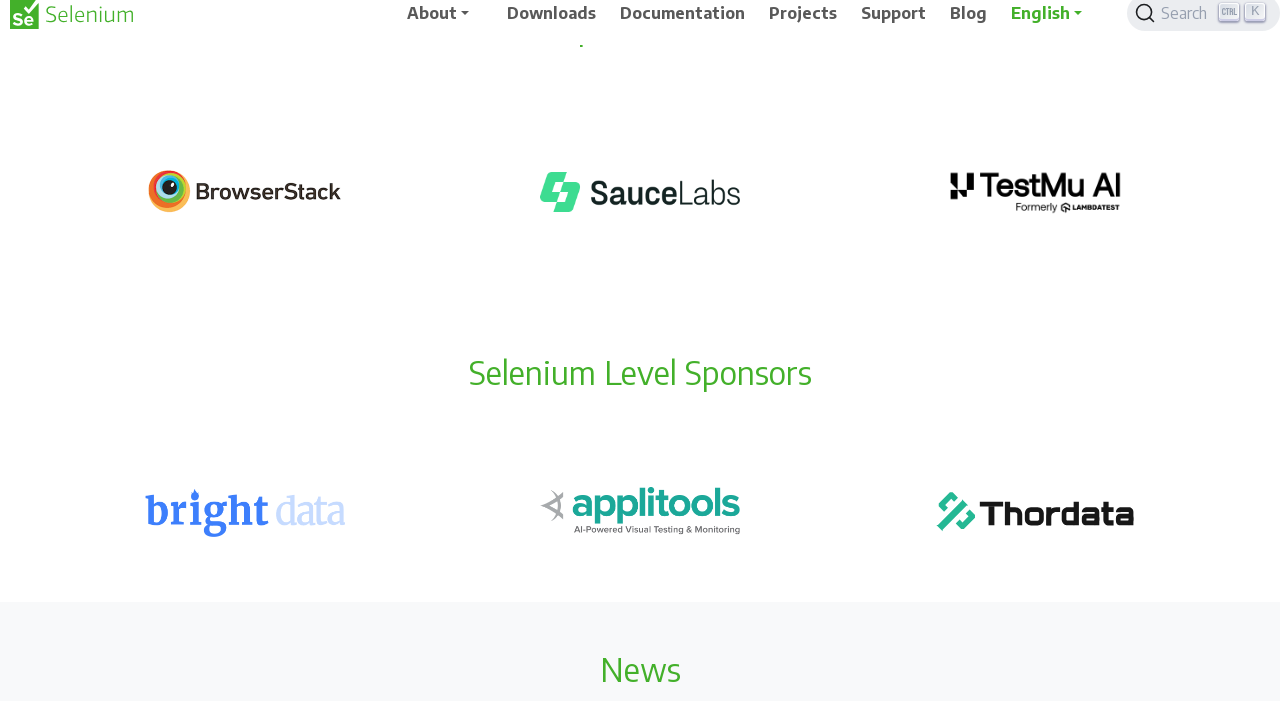

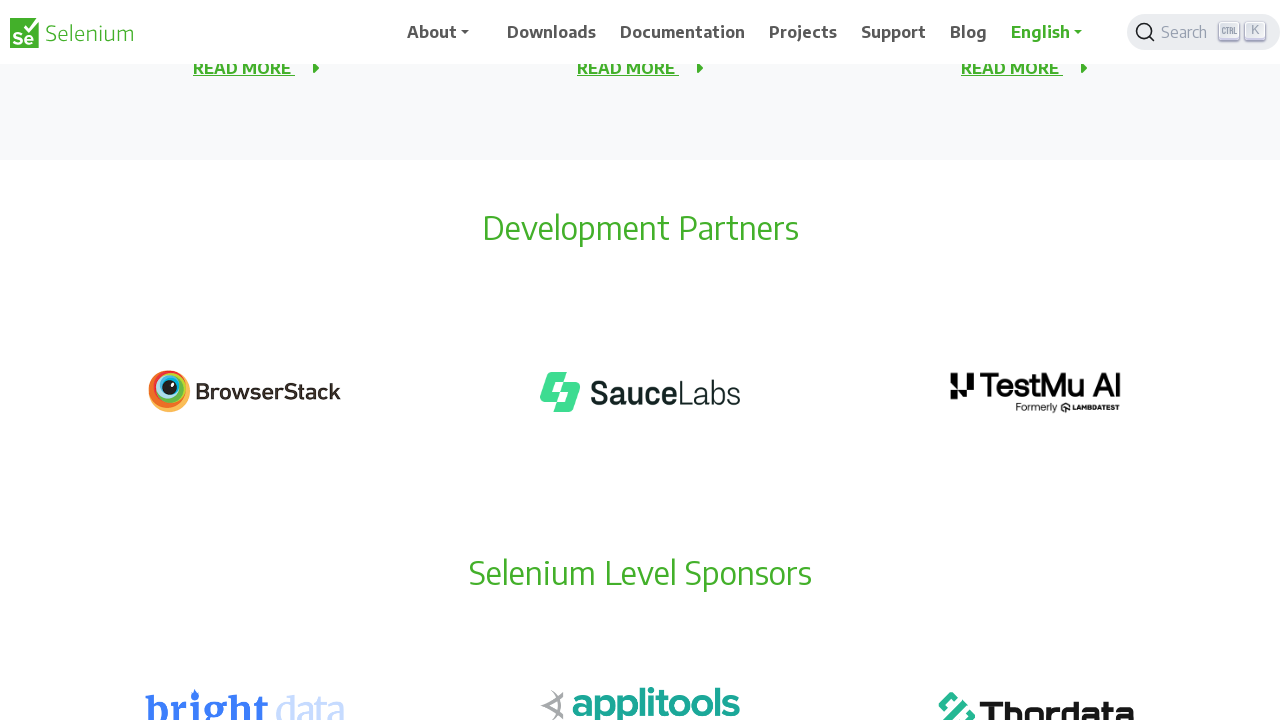